Tests clicking the children's books link and verifies navigation to child-now page

Starting URL: https://www.labirint.ru/

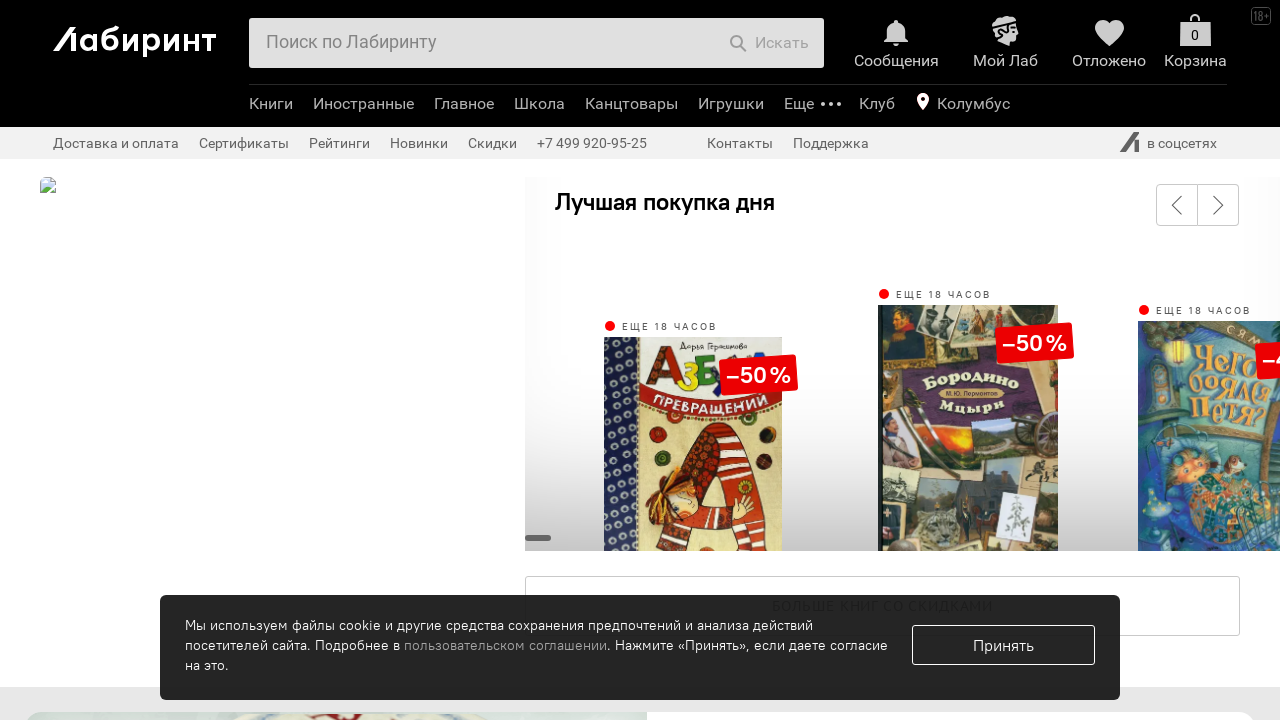

Clicked children's books link at (598, 361) on a[href='/child-now/']
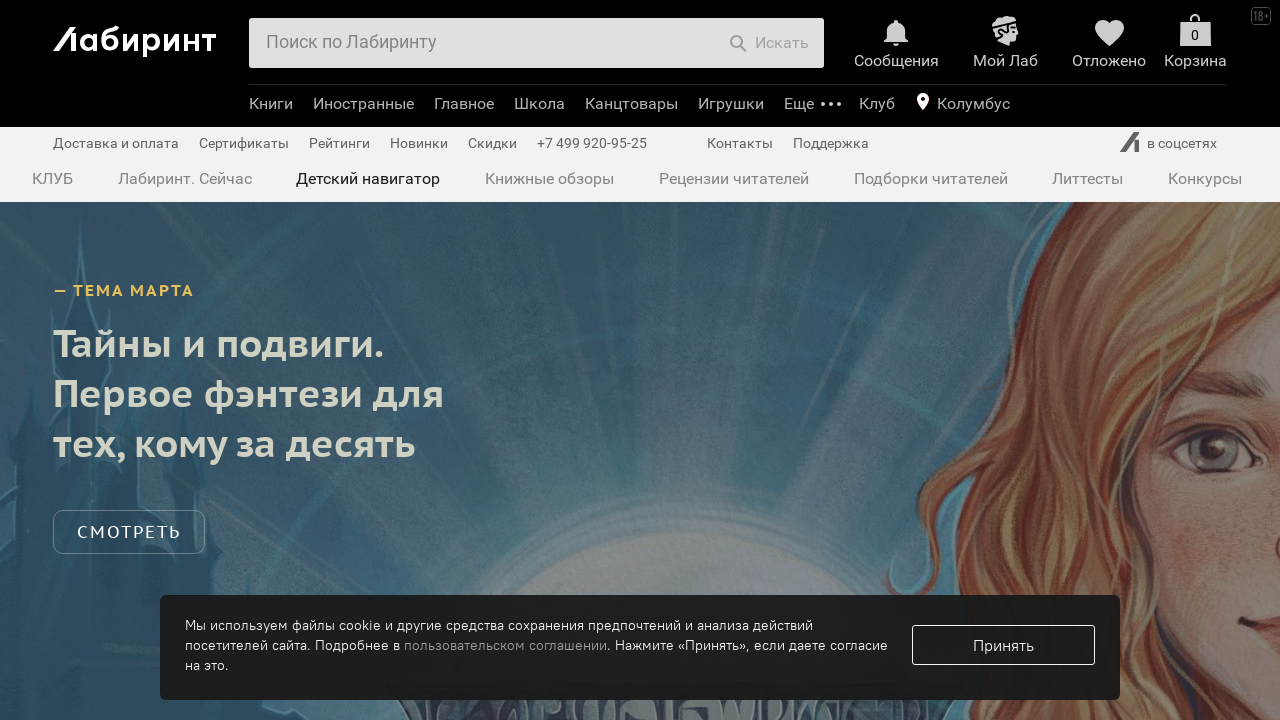

Navigated to child-now page
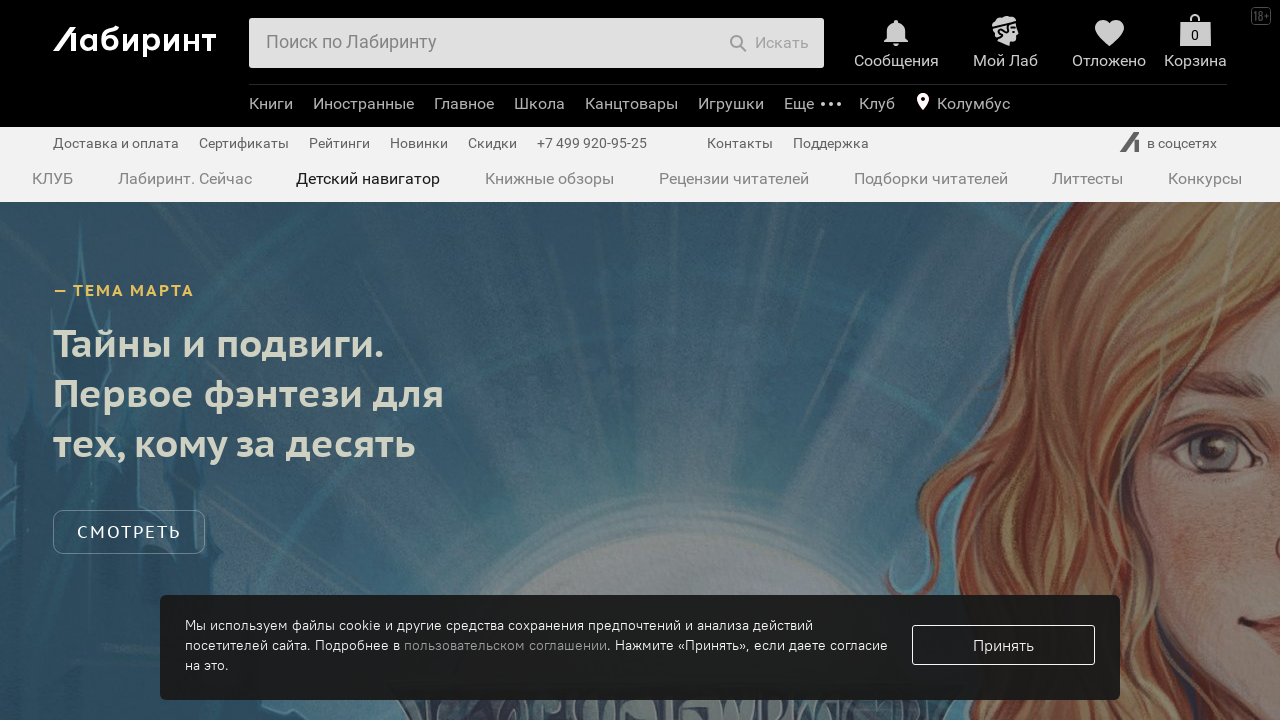

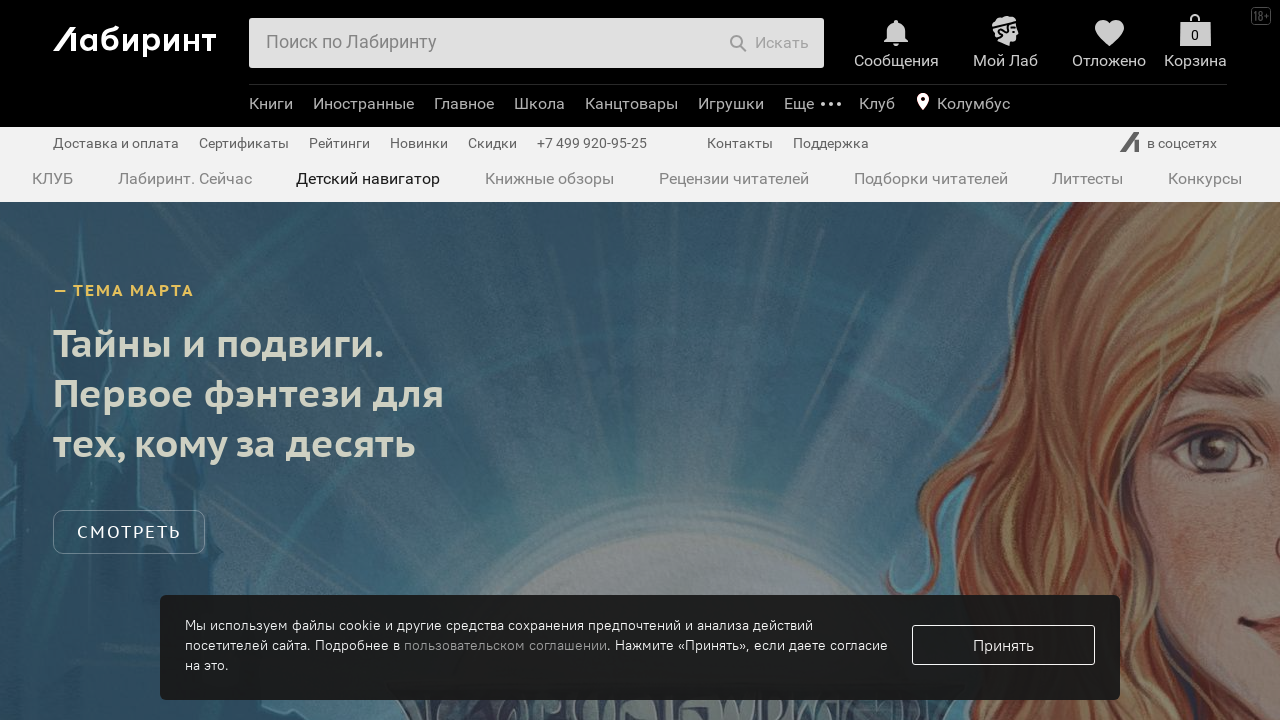